Tests that completed items are removed when clicking the Clear completed button

Starting URL: https://demo.playwright.dev/todomvc

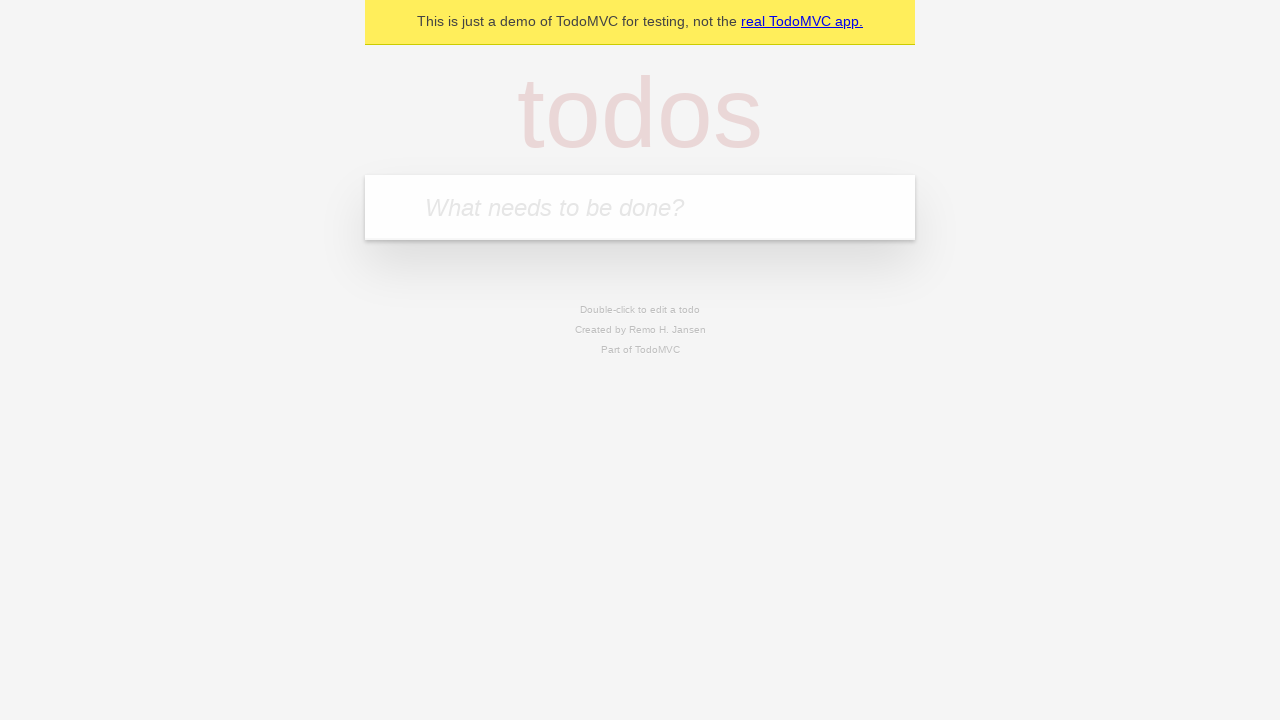

Filled todo input with 'buy some cheese' on internal:attr=[placeholder="What needs to be done?"i]
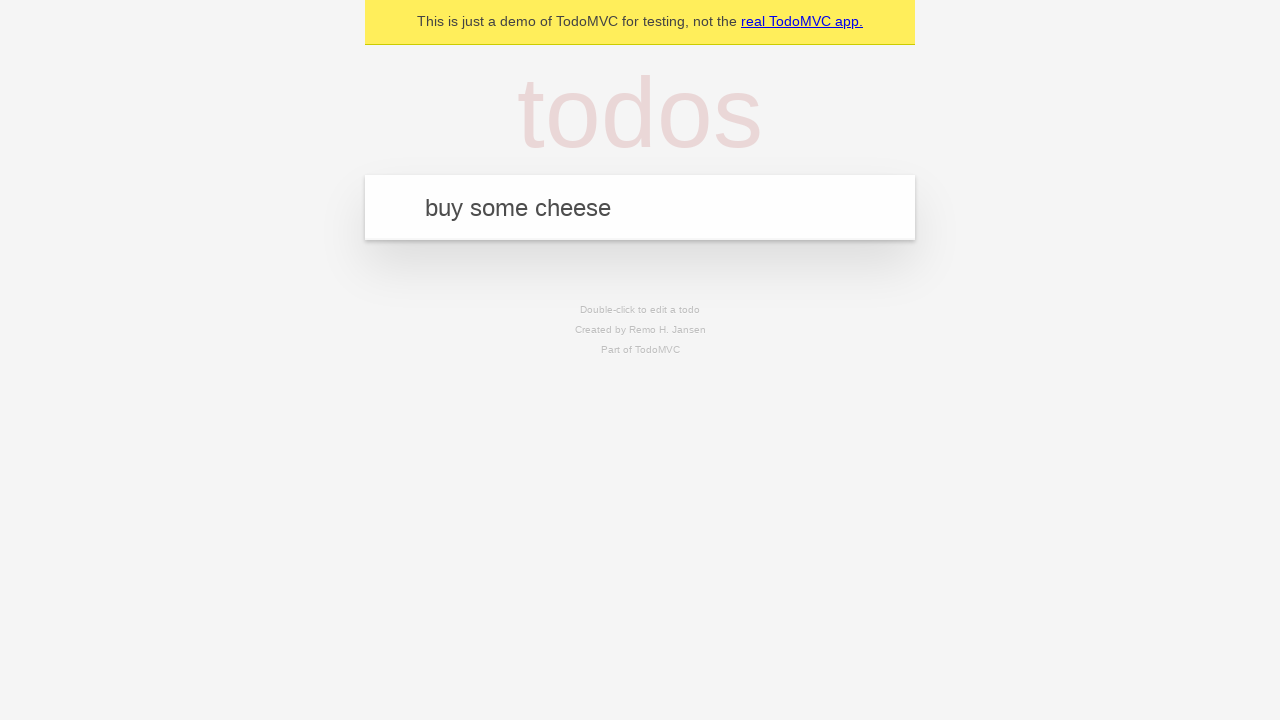

Pressed Enter to add first todo on internal:attr=[placeholder="What needs to be done?"i]
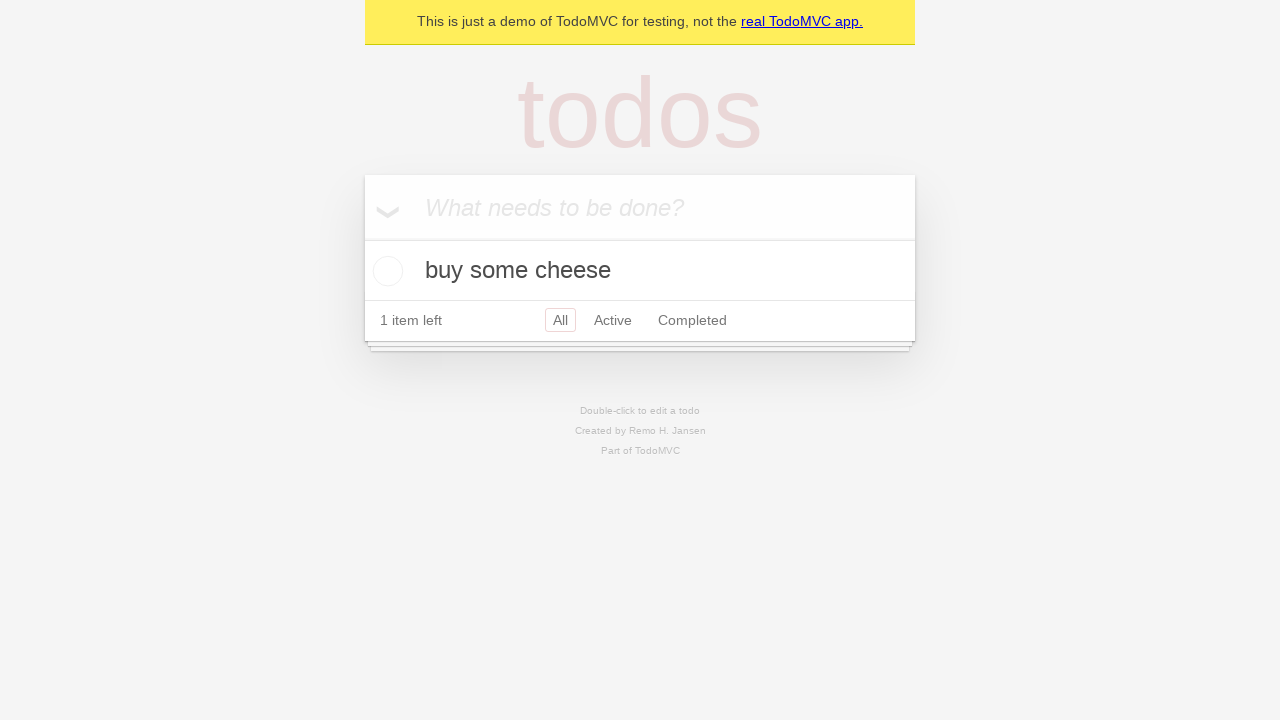

Filled todo input with 'feed the cat' on internal:attr=[placeholder="What needs to be done?"i]
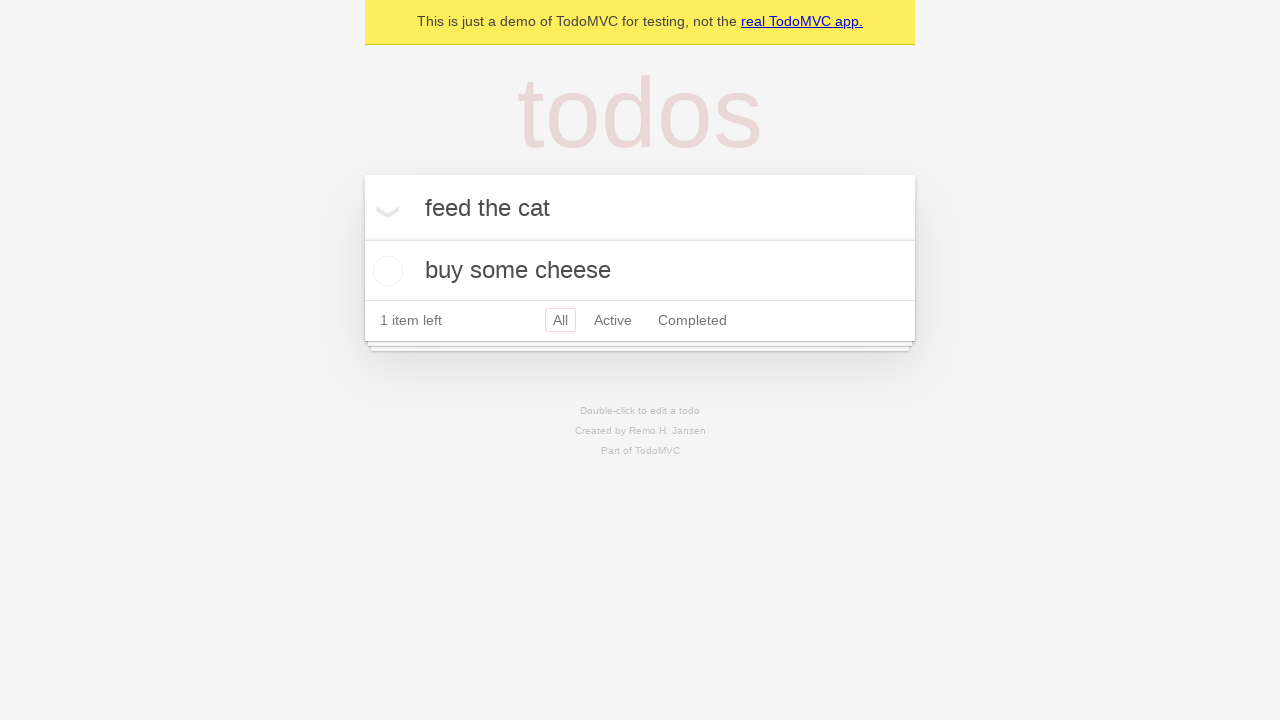

Pressed Enter to add second todo on internal:attr=[placeholder="What needs to be done?"i]
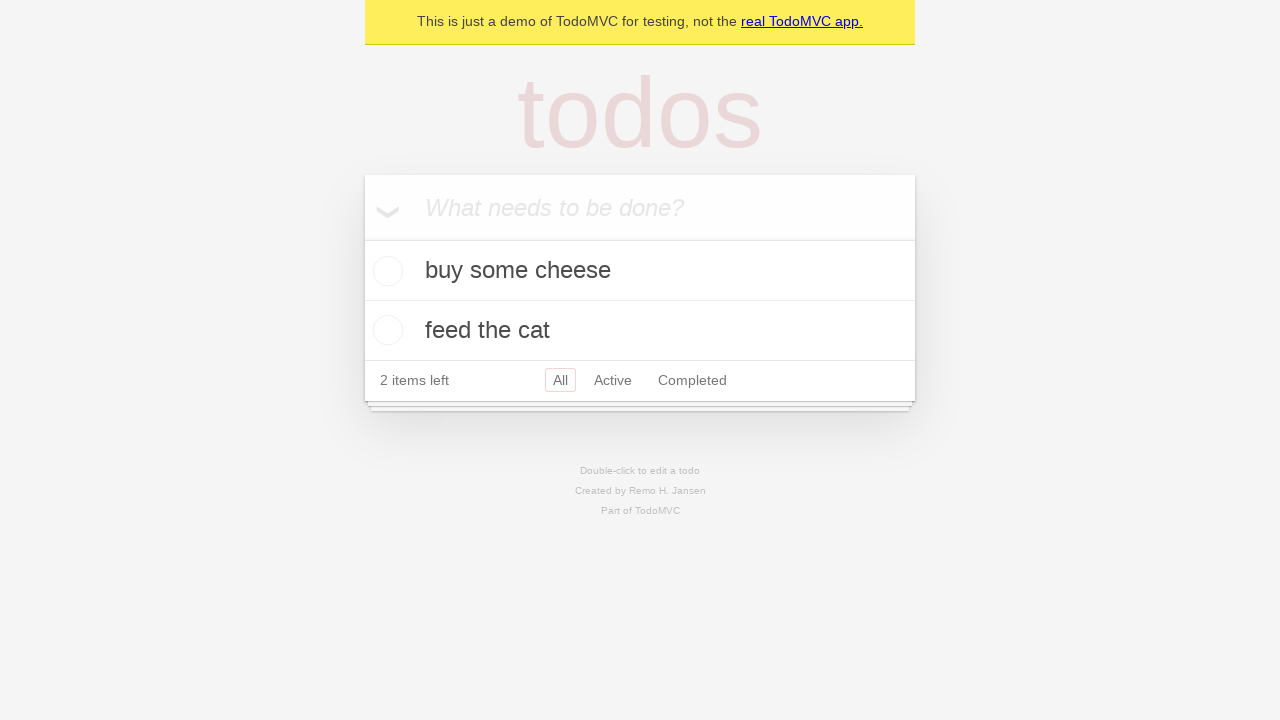

Filled todo input with 'book a doctors appointment' on internal:attr=[placeholder="What needs to be done?"i]
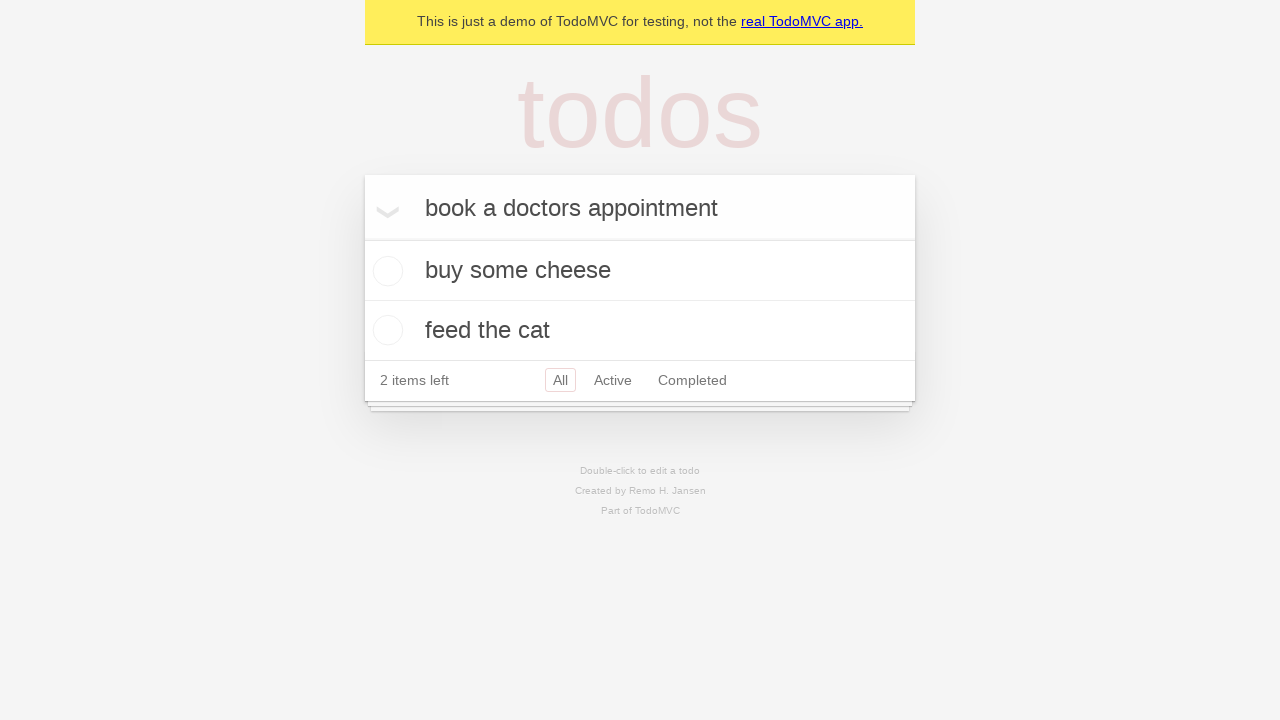

Pressed Enter to add third todo on internal:attr=[placeholder="What needs to be done?"i]
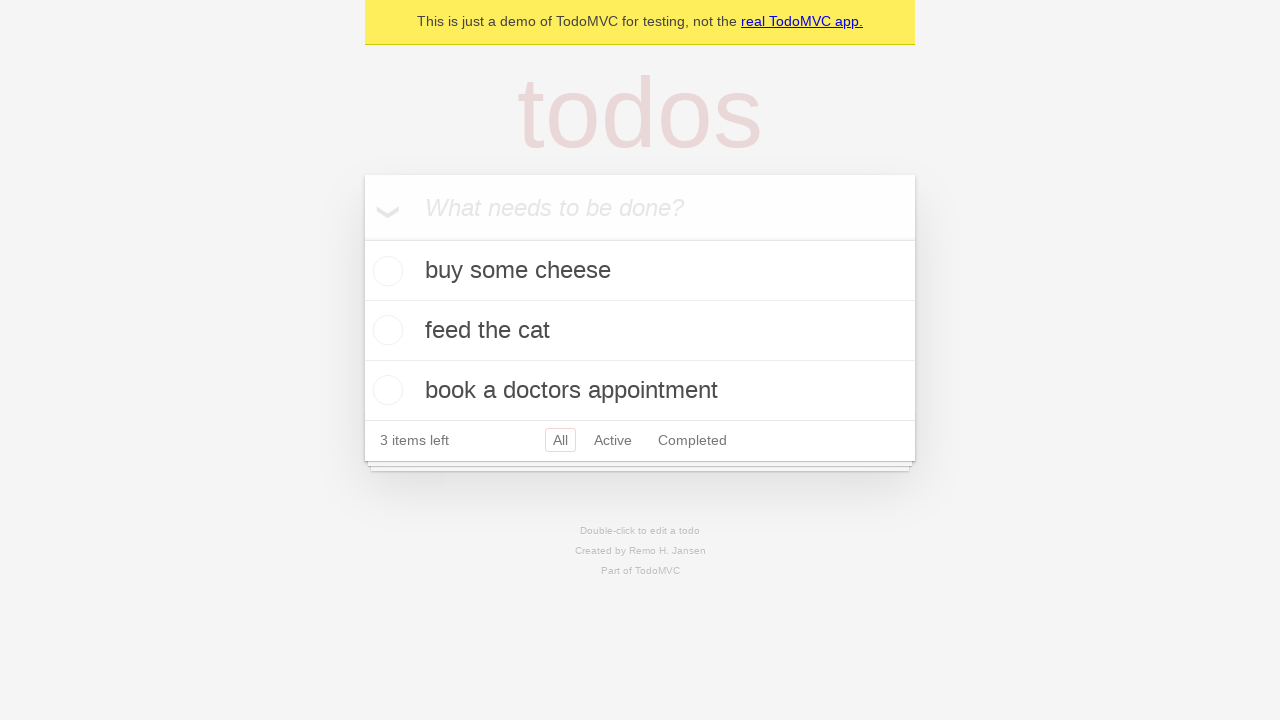

Checked the second todo item (feed the cat) at (385, 330) on internal:testid=[data-testid="todo-item"s] >> nth=1 >> internal:role=checkbox
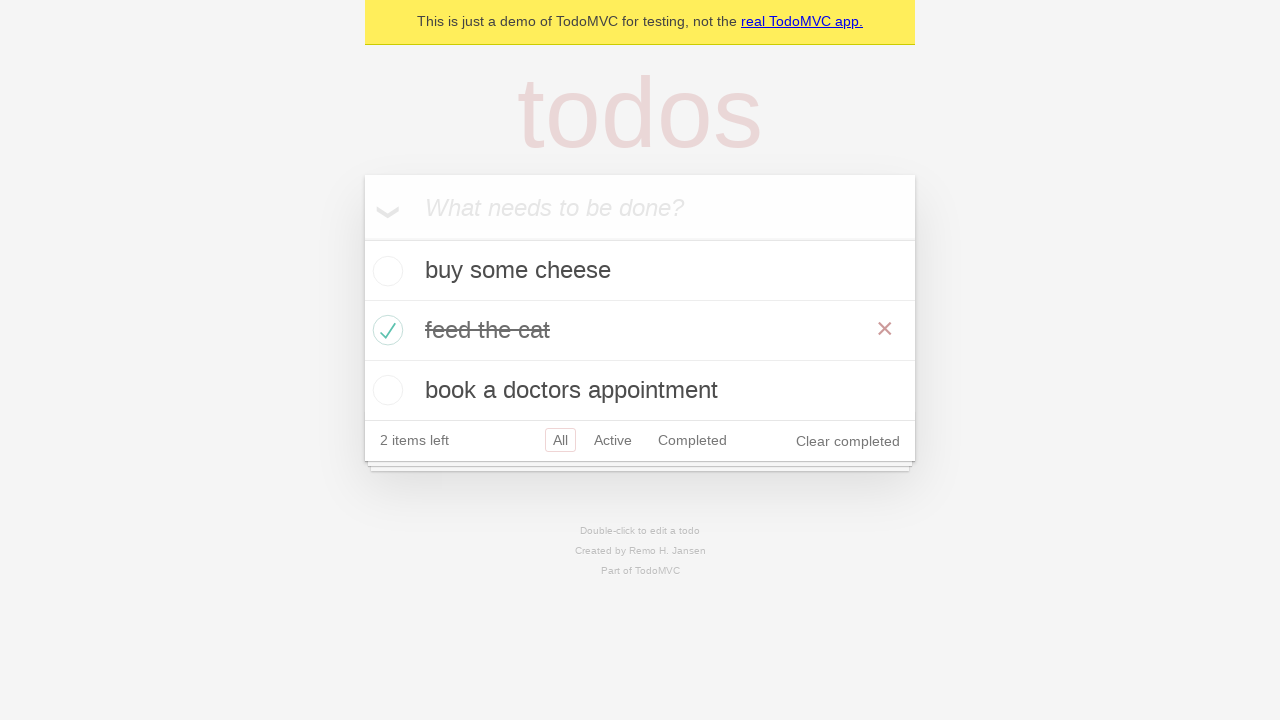

Clicked Clear completed button to remove completed items at (848, 441) on internal:role=button[name="Clear completed"i]
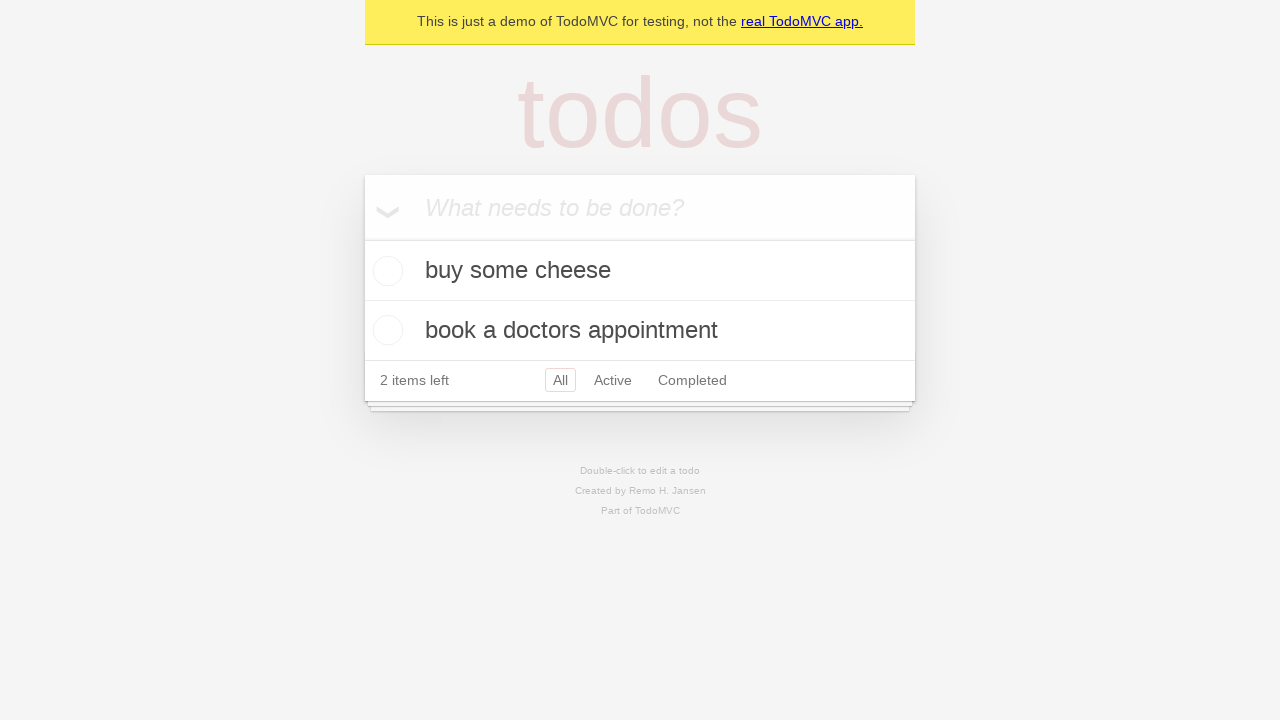

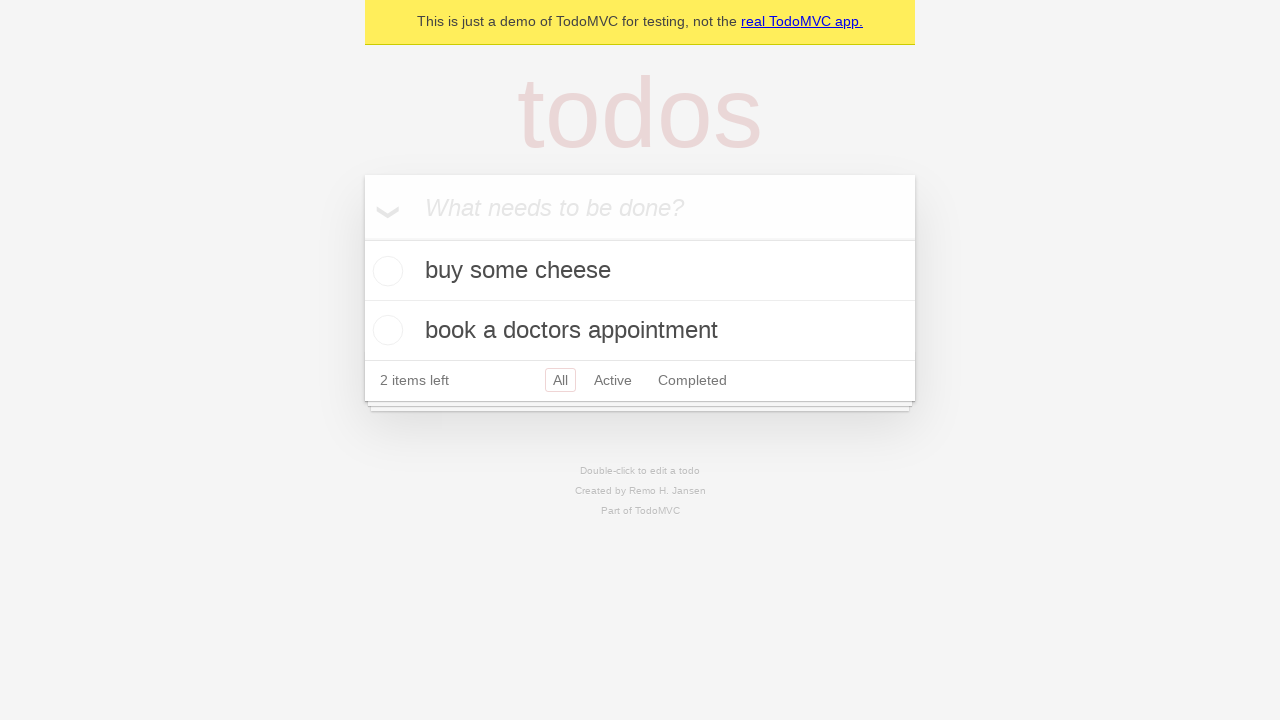